Tests double click functionality by scrolling to and double-clicking a button element

Starting URL: http://omayo.blogspot.com

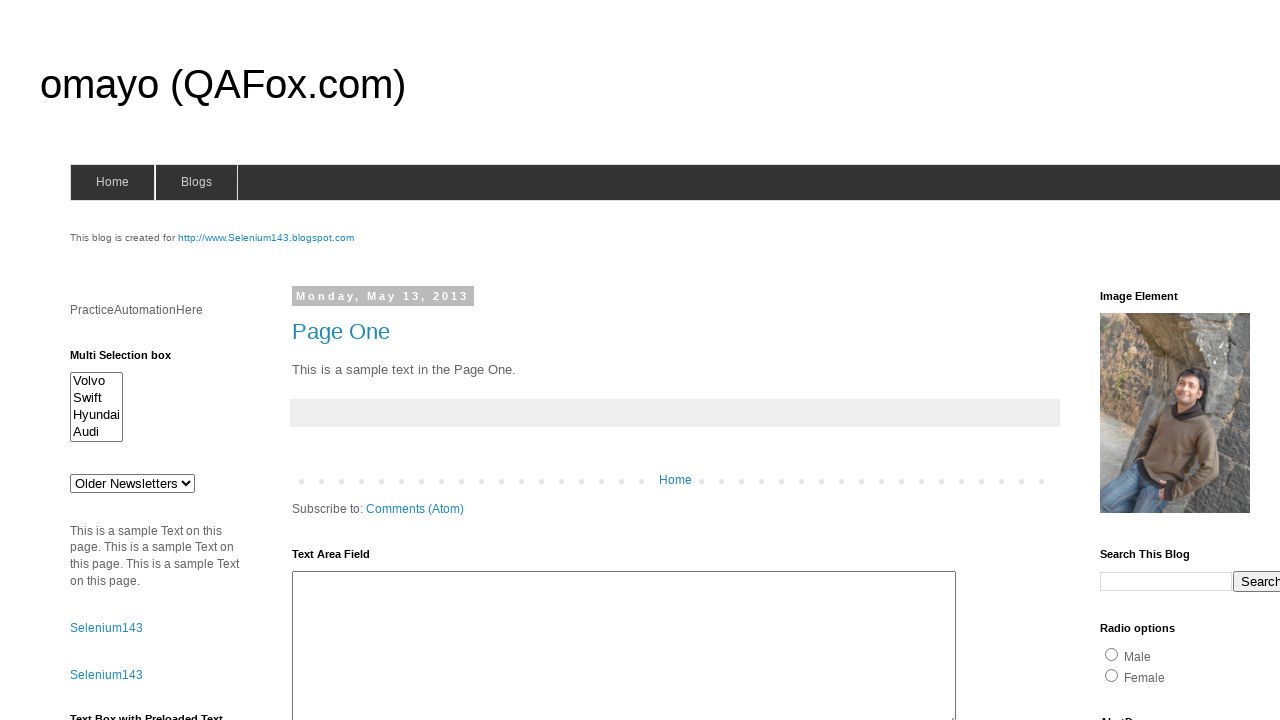

Scrolled button element into view
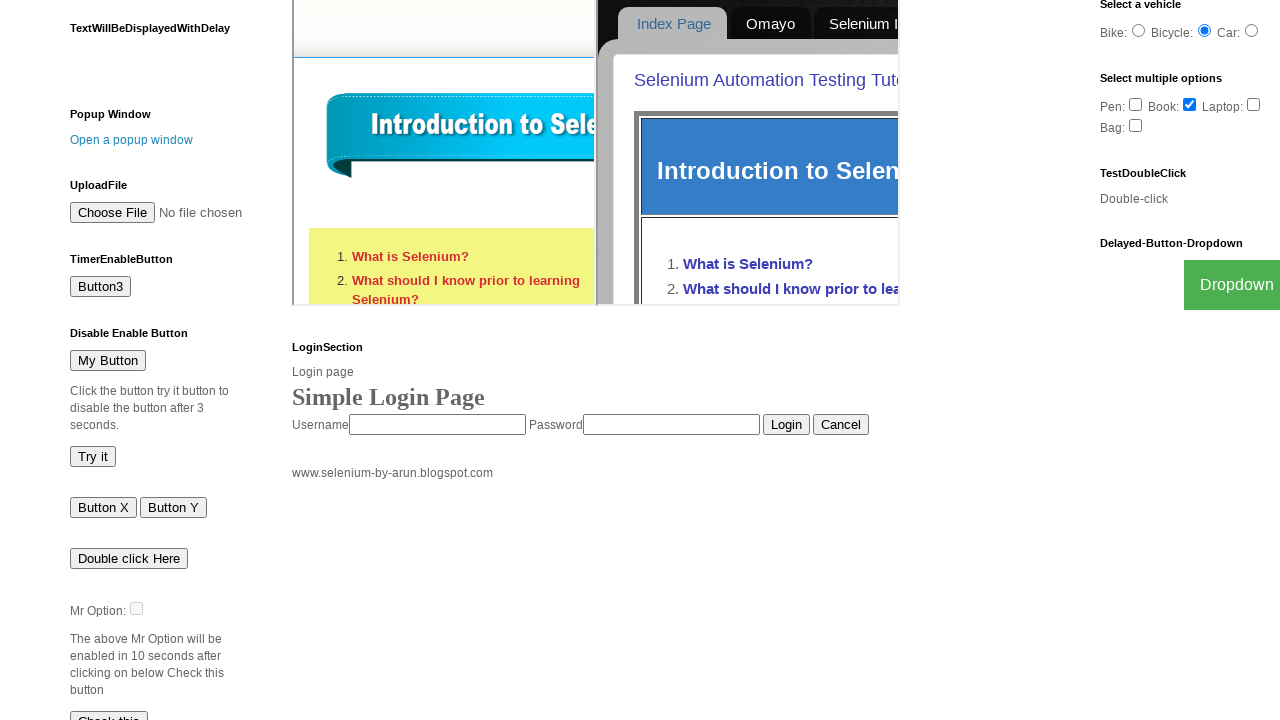

Double-clicked the 'Double click Here' button at (129, 558) on xpath=//button[contains(text(),'Double click Here')]
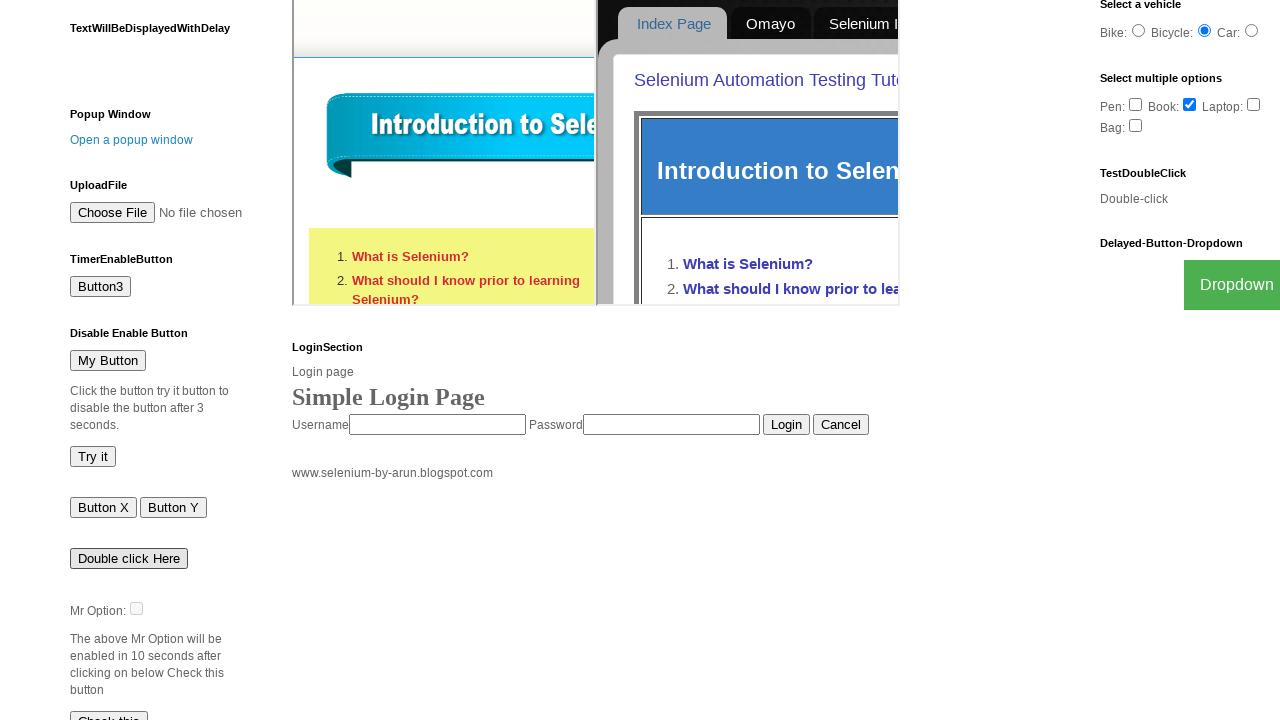

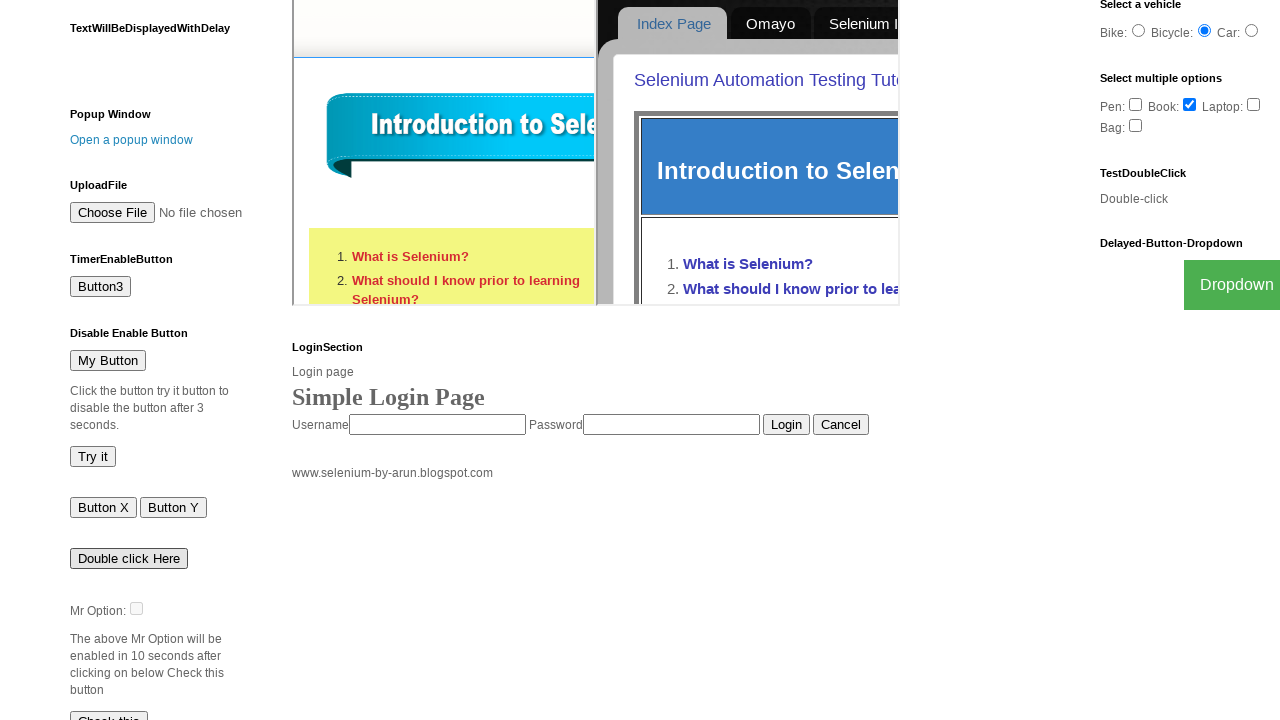